Tests dynamic loading using reusable wait method by clicking Start and verifying "Hello World!" appears

Starting URL: https://the-internet.herokuapp.com/dynamic_loading/1

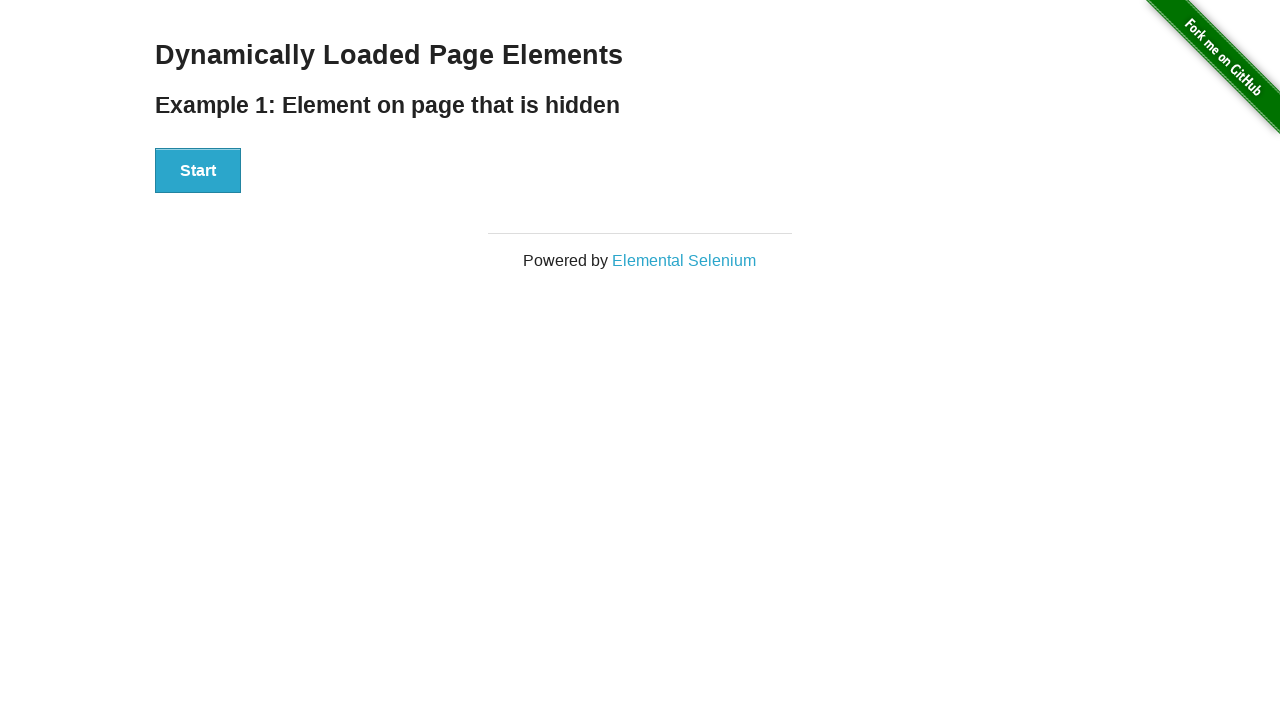

Clicked Start button to trigger dynamic loading at (198, 171) on xpath=//button[text()='Start']
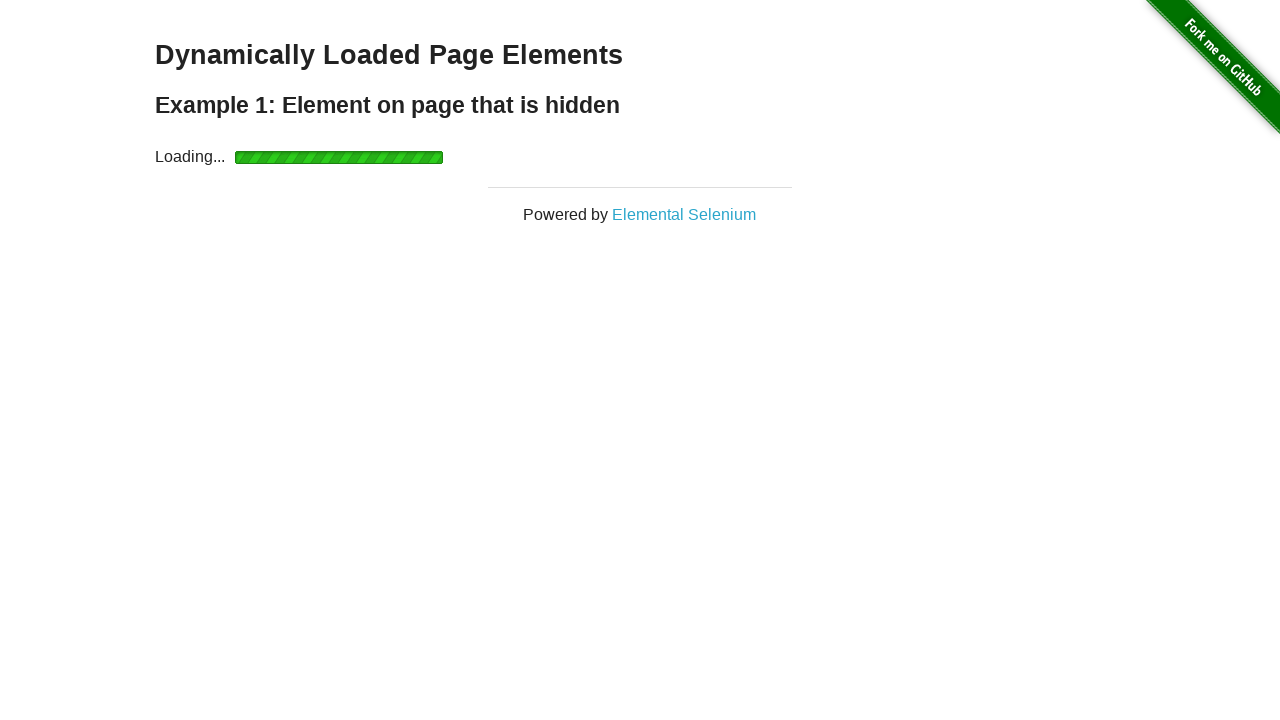

Waited for 'Hello World!' element to be visible
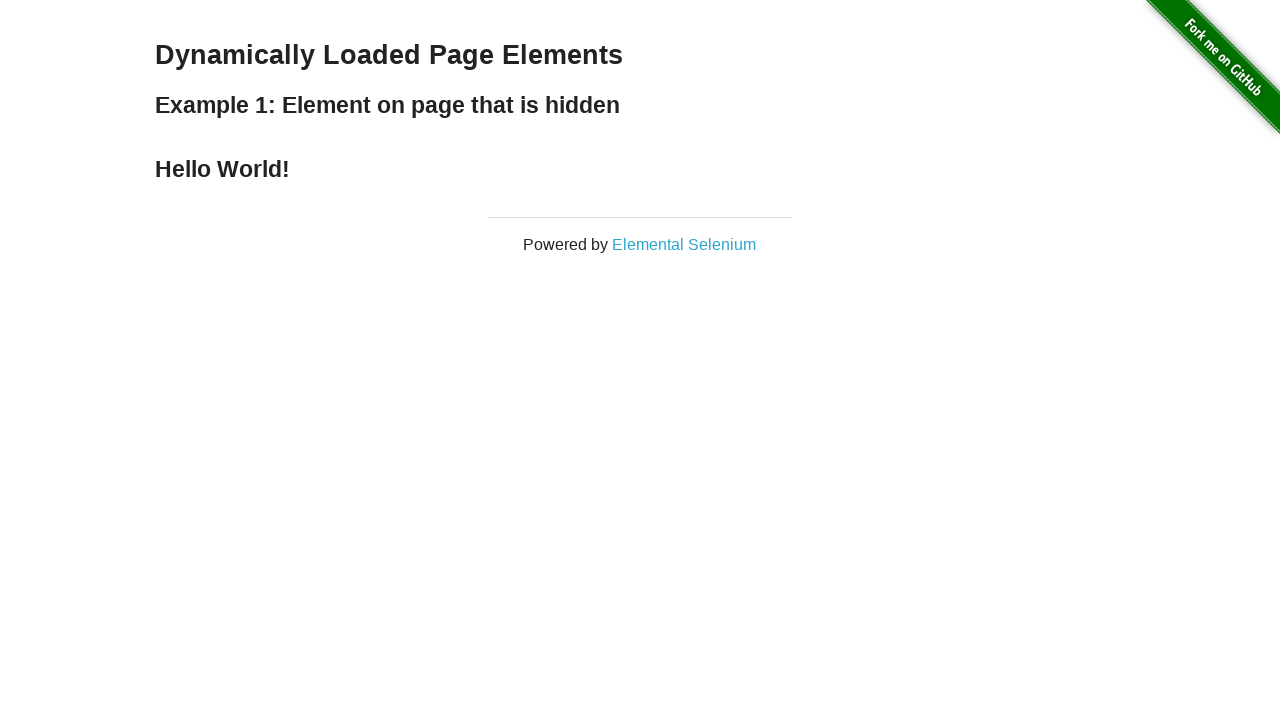

Located 'Hello World!' element
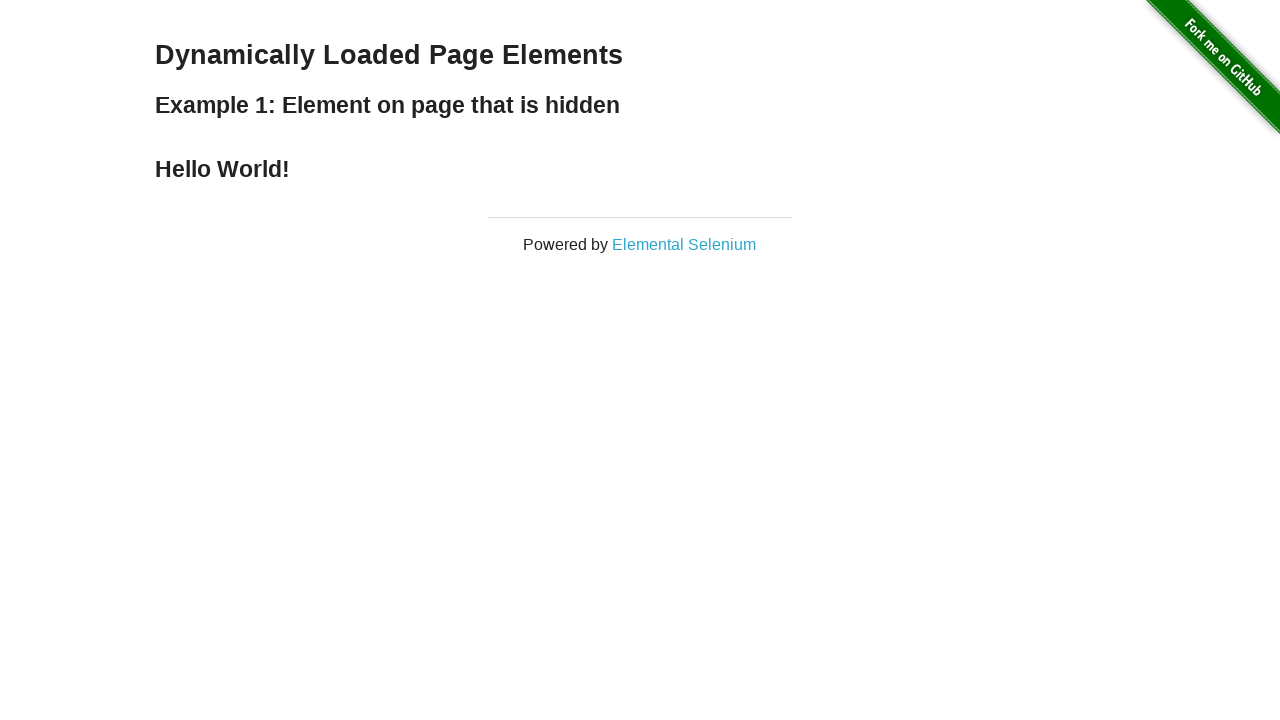

Verified 'Hello World!' text content matches expected value
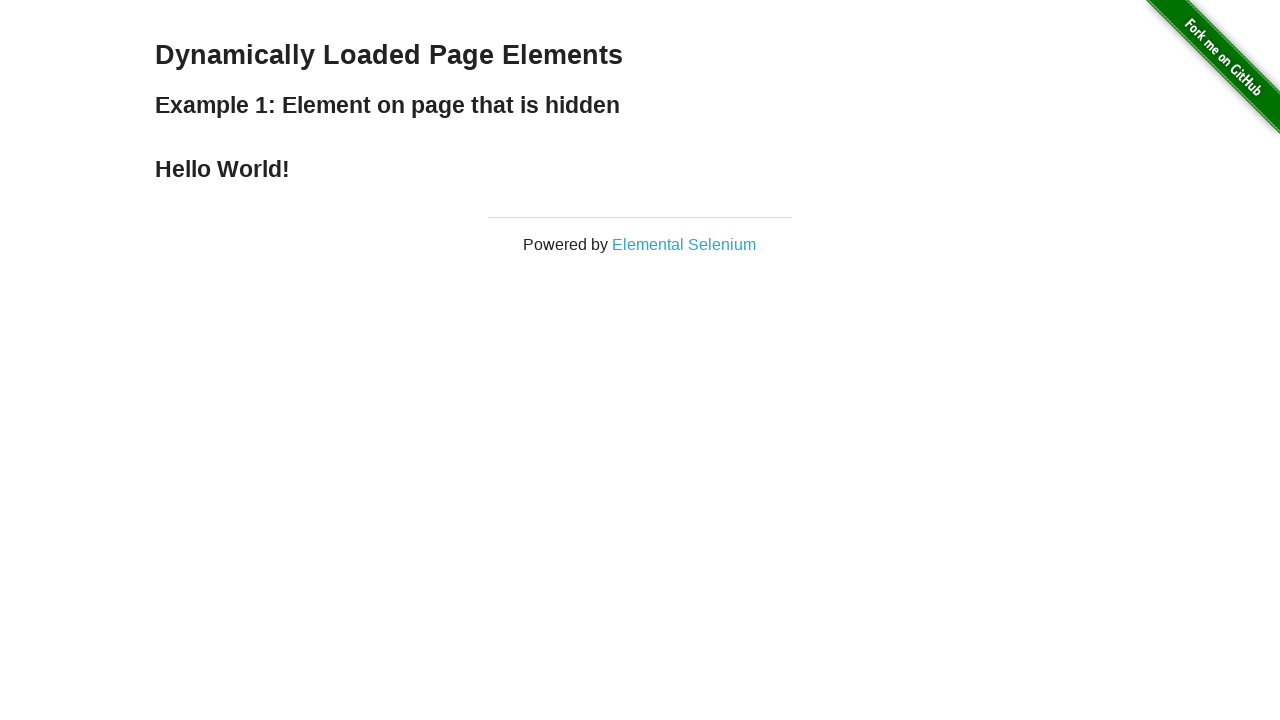

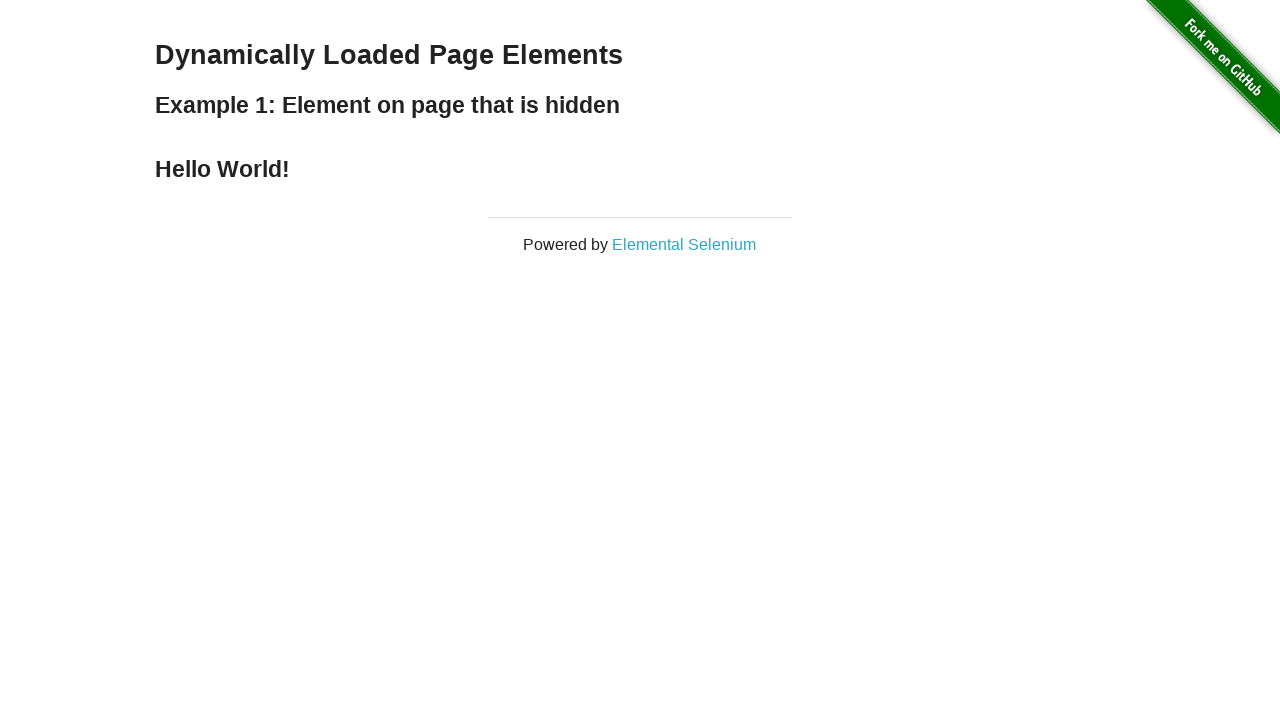